Navigates to a jobs website and clicks on the "Jobs" menu item in the navigation bar, then verifies the page title contains "Jobs"

Starting URL: https://alchemy.hguy.co/jobs/

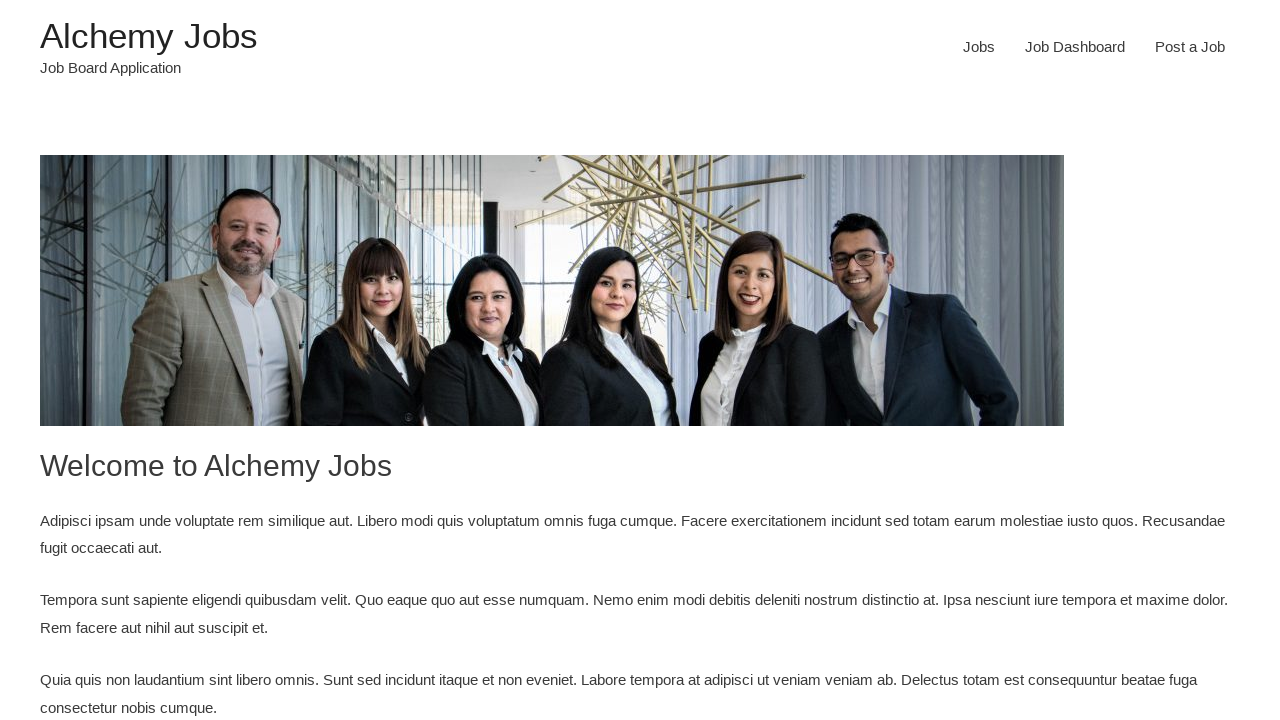

Clicked 'Jobs' menu item in navigation bar at (979, 47) on div.main-header-bar-navigation >> text=Jobs
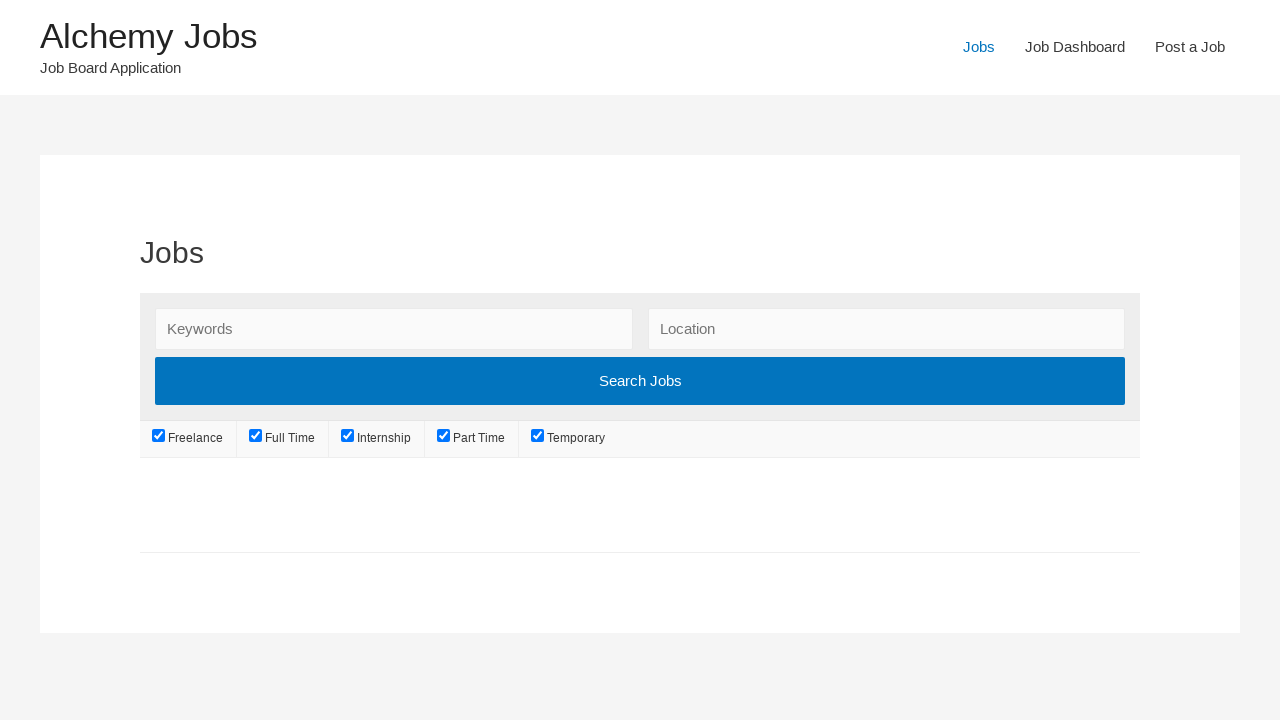

Verified page title contains 'Jobs'
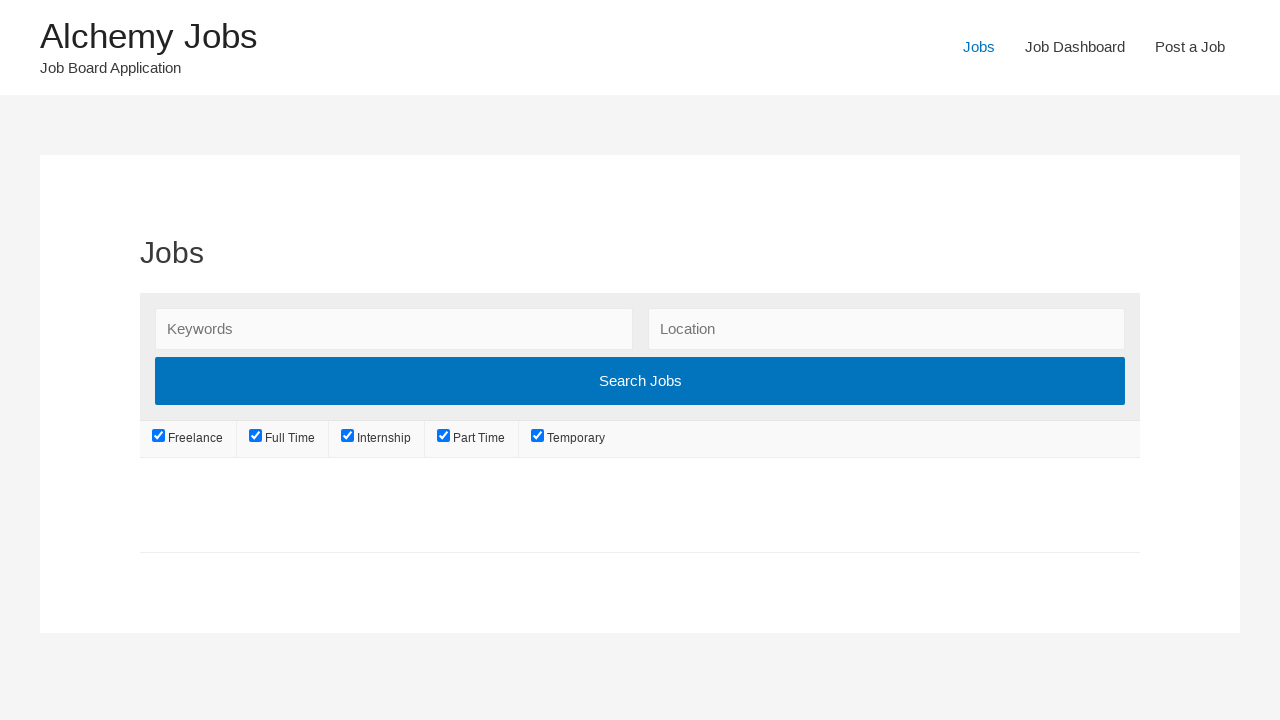

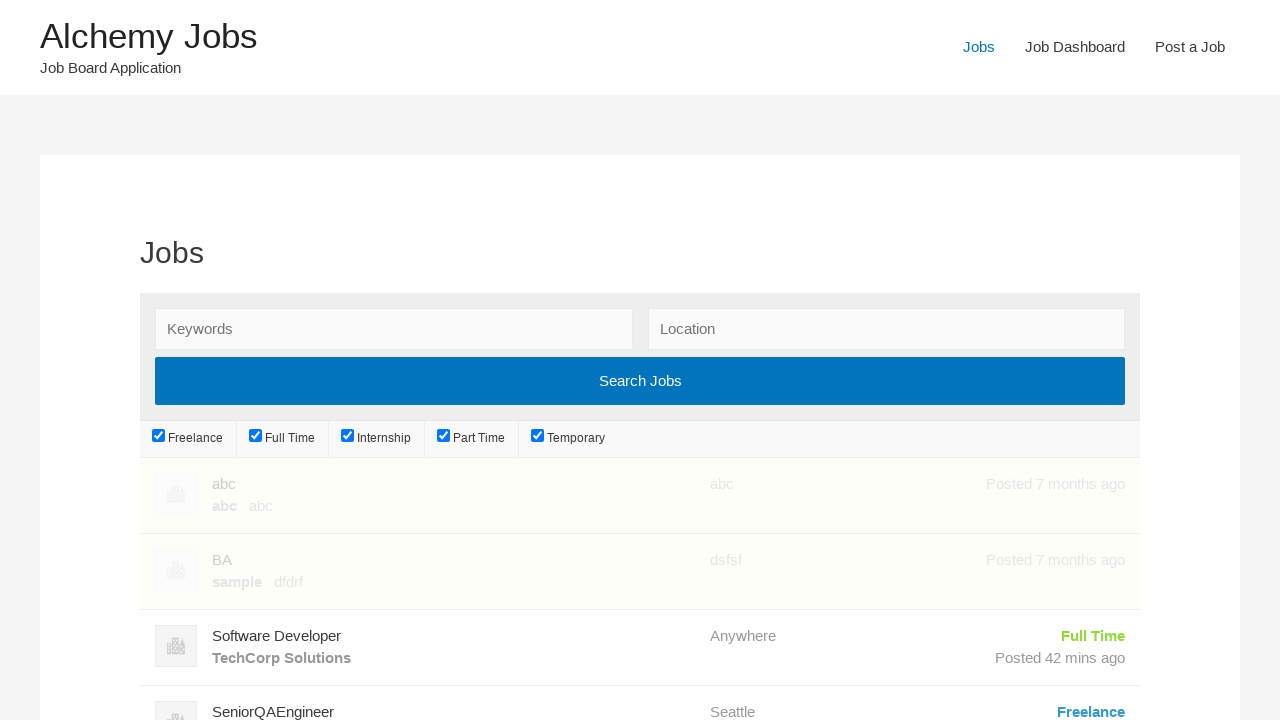